Tests right-click context menu functionality by right-clicking on a button element, selecting the "Cut" option from the context menu, and accepting the resulting alert dialog.

Starting URL: https://swisnl.github.io/jQuery-contextMenu/demo.html

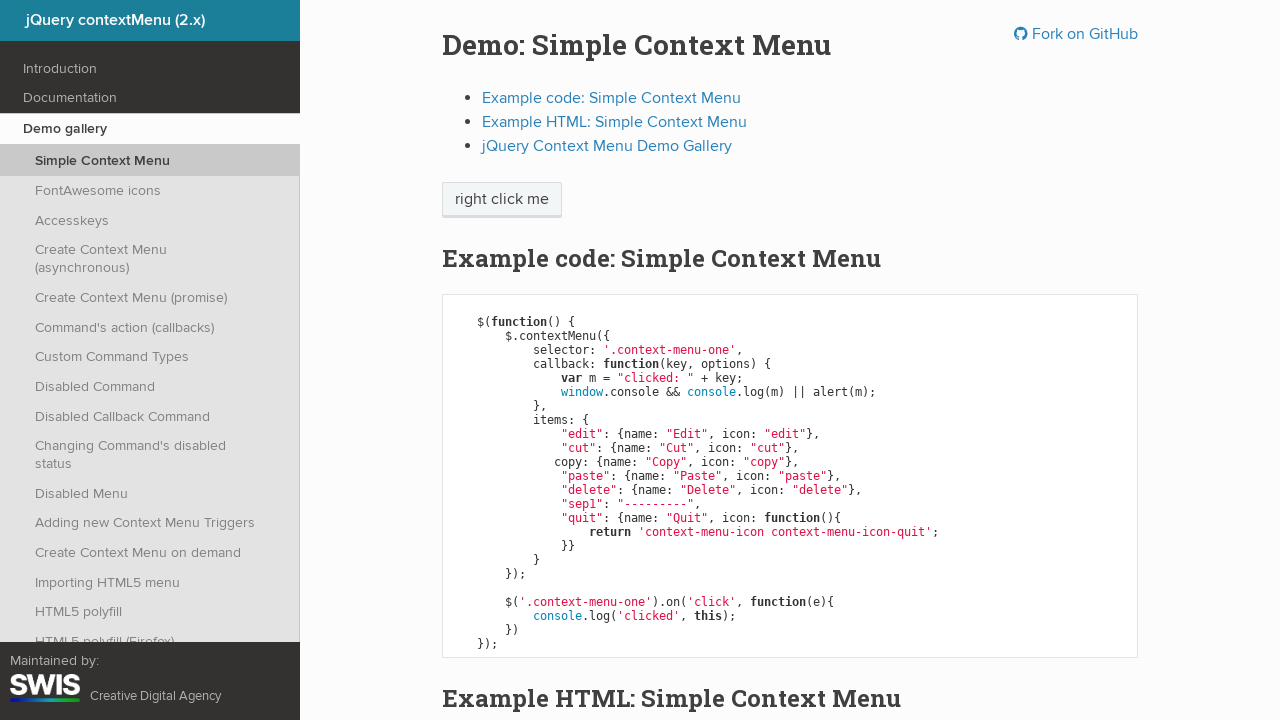

Context menu button became visible
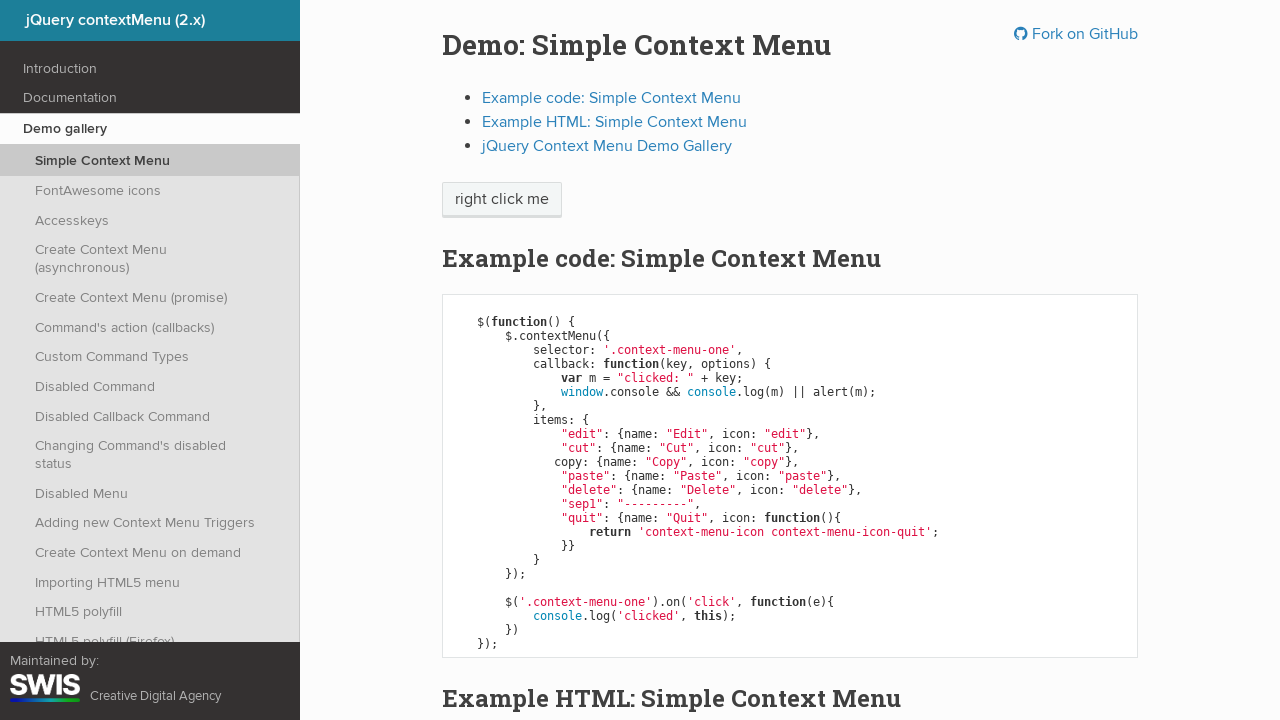

Right-clicked on context menu button to open menu at (502, 200) on span.context-menu-one.btn.btn-neutral
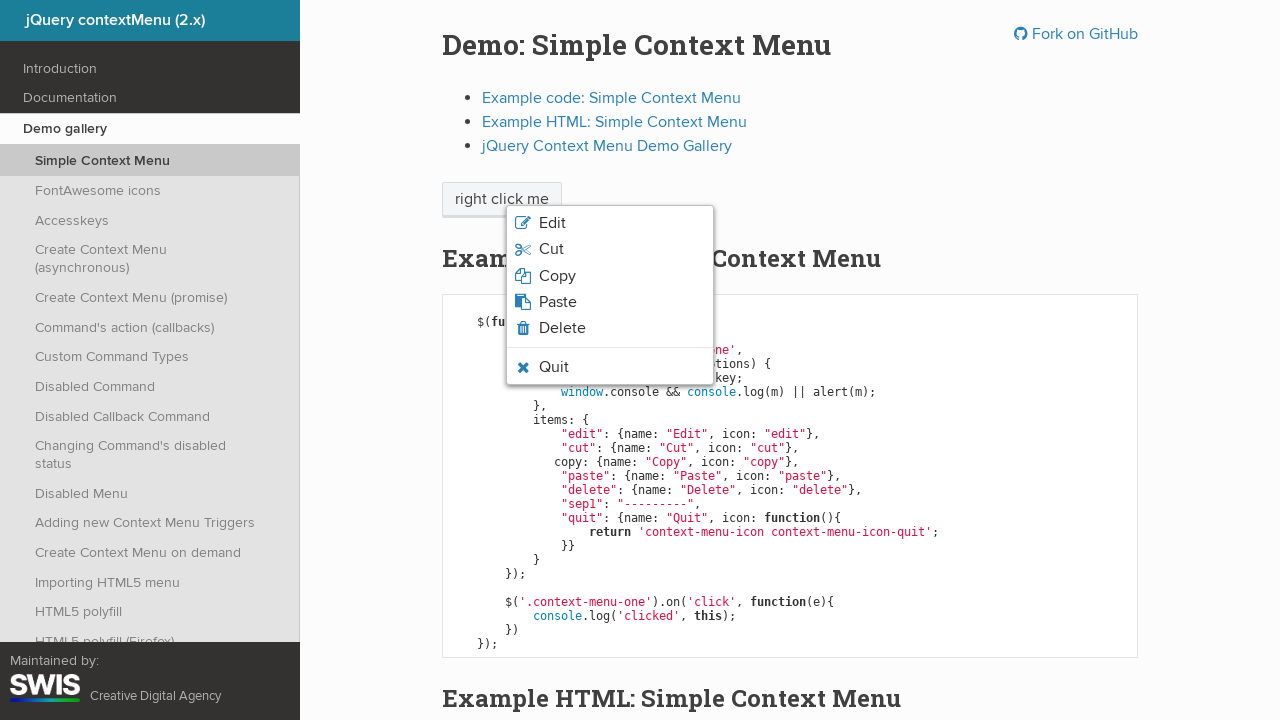

Context menu appeared with Cut option visible
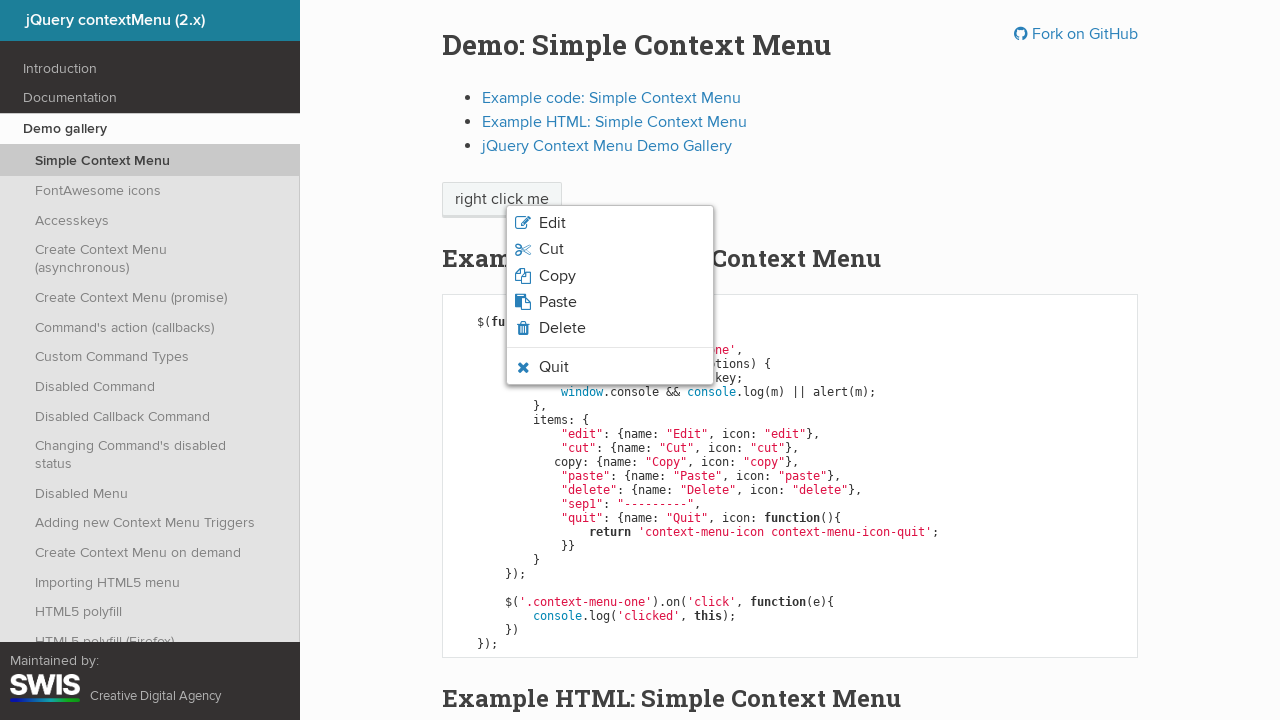

Clicked Cut option from context menu at (610, 249) on li.context-menu-item.context-menu-icon-cut
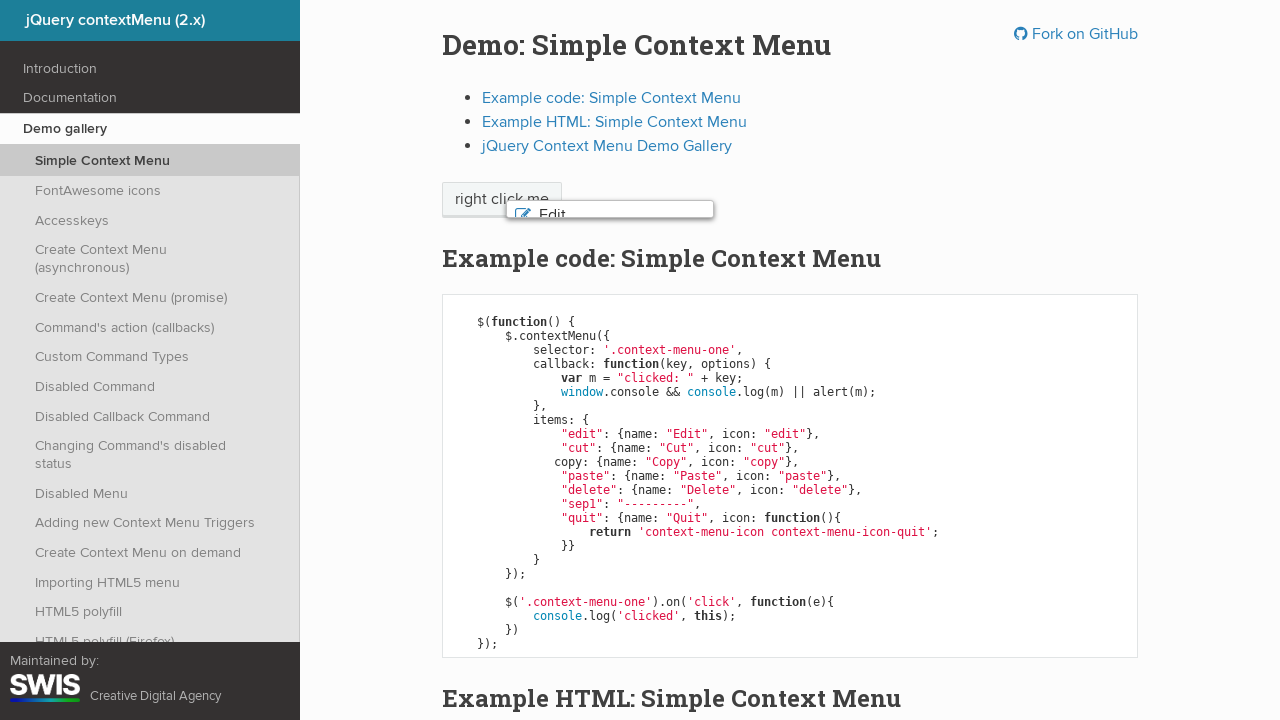

Set up dialog handler to accept alert
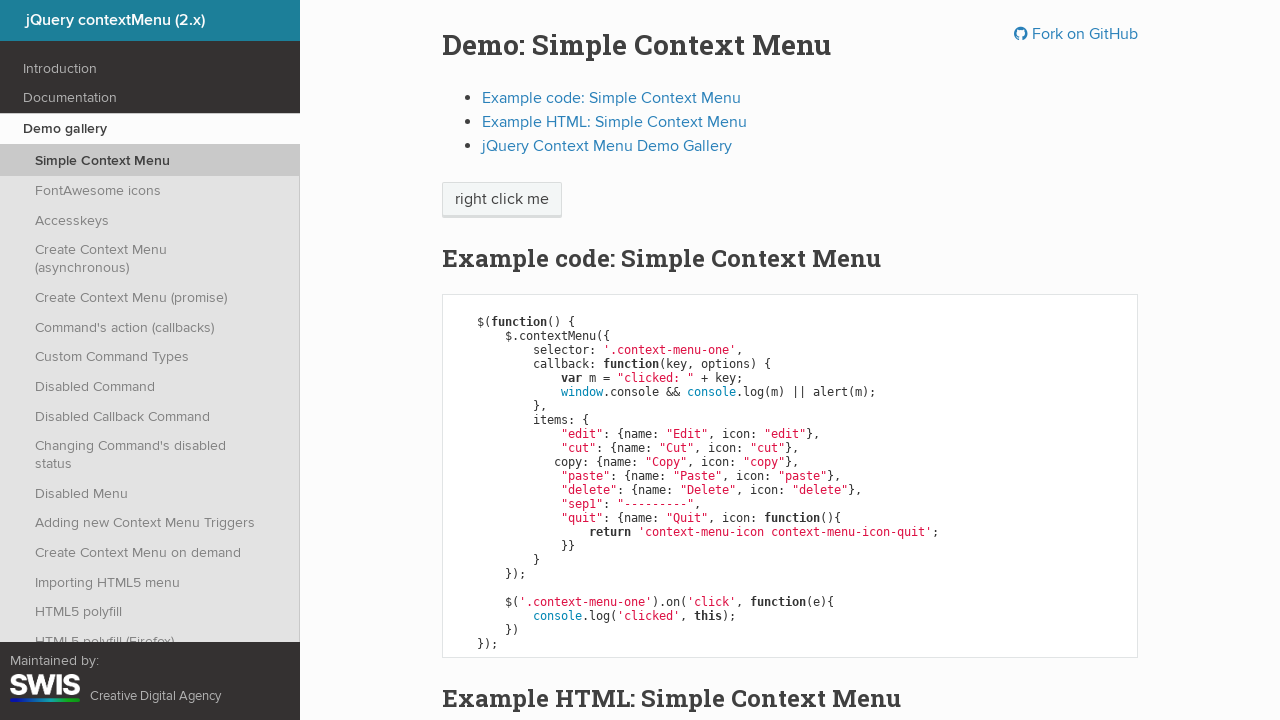

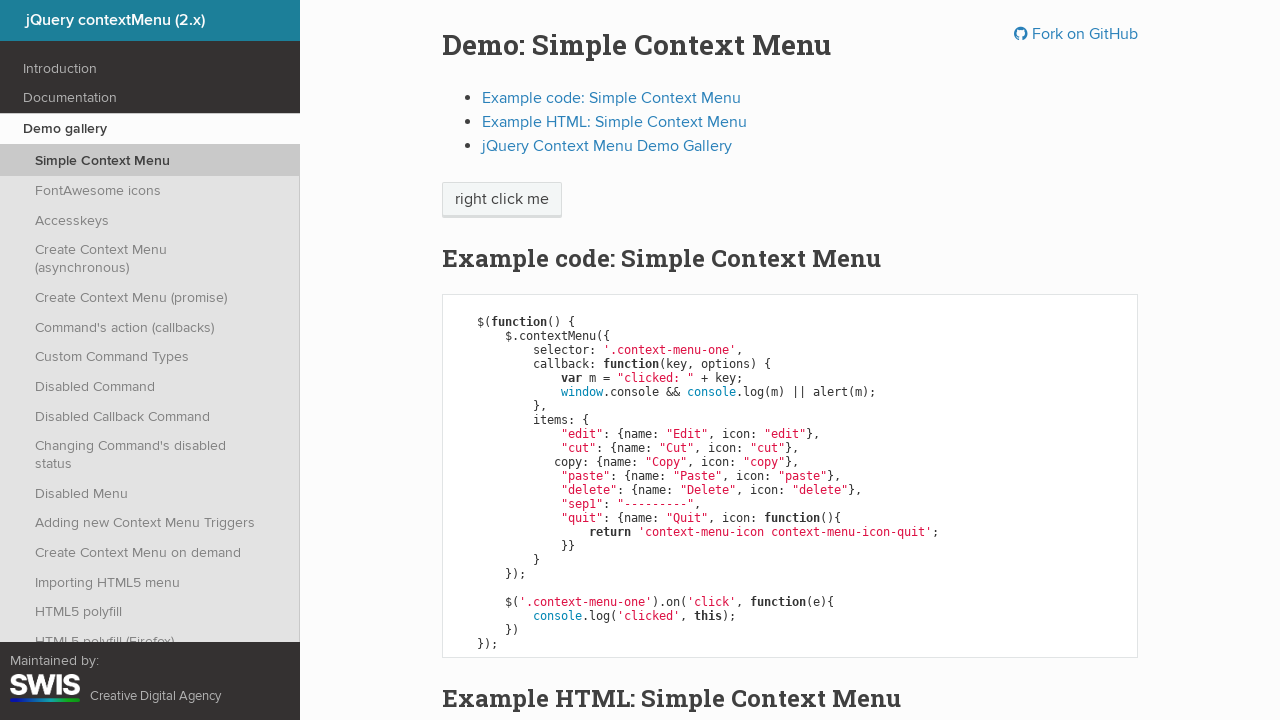